Tests the DemoQA text box form by filling in full name, email, current address, and permanent address fields

Starting URL: https://demoqa.com/text-box

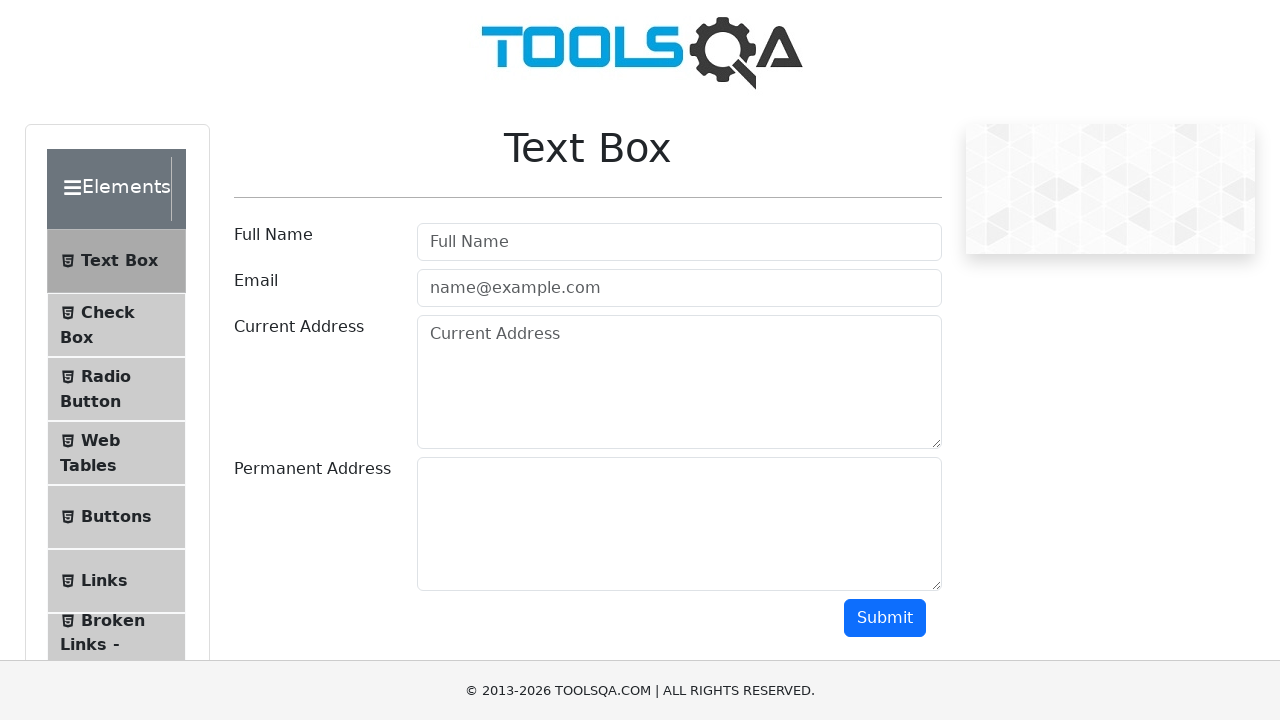

Filled full name field with 'Moises Lopez Garcia' on #userName
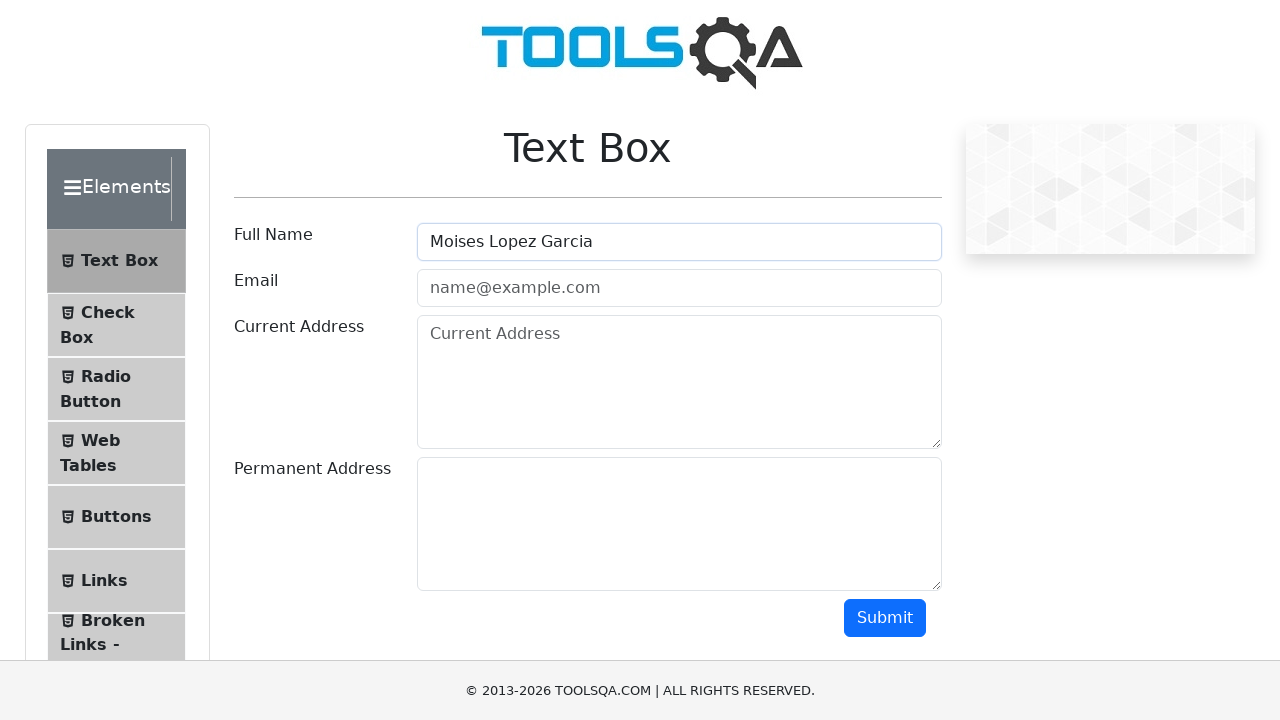

Filled email field with 'moylop1996@qamindlab.com' on #userEmail
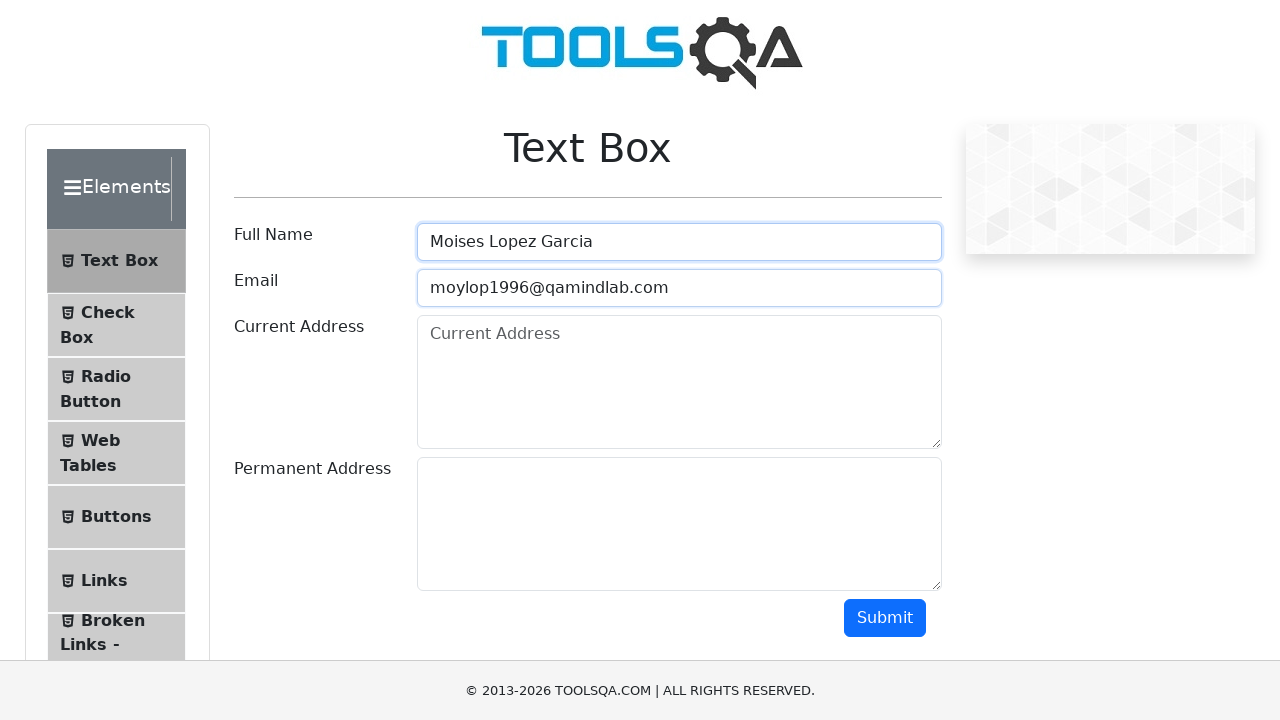

Filled current address field with 'Calle 1, Colonia 2, 12345' on #currentAddress
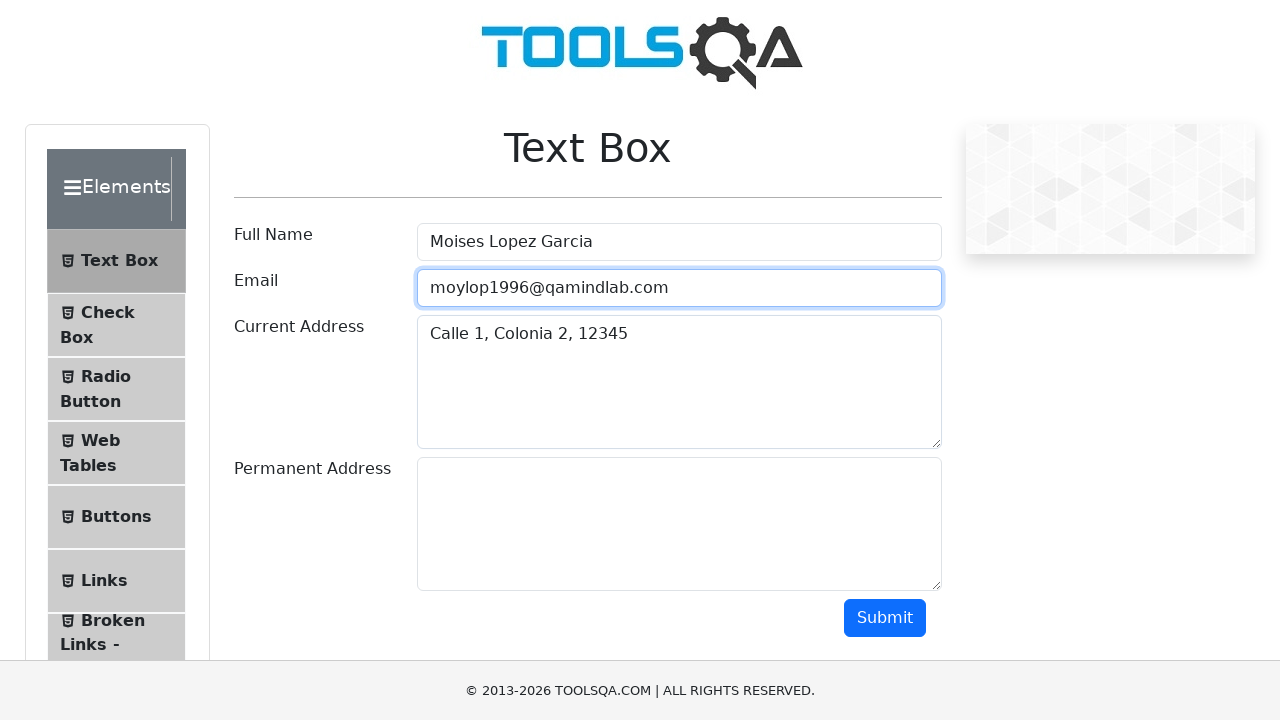

Filled permanent address field with 'Calle Permanente, Colonia Permanente, 67890' on #permanentAddress
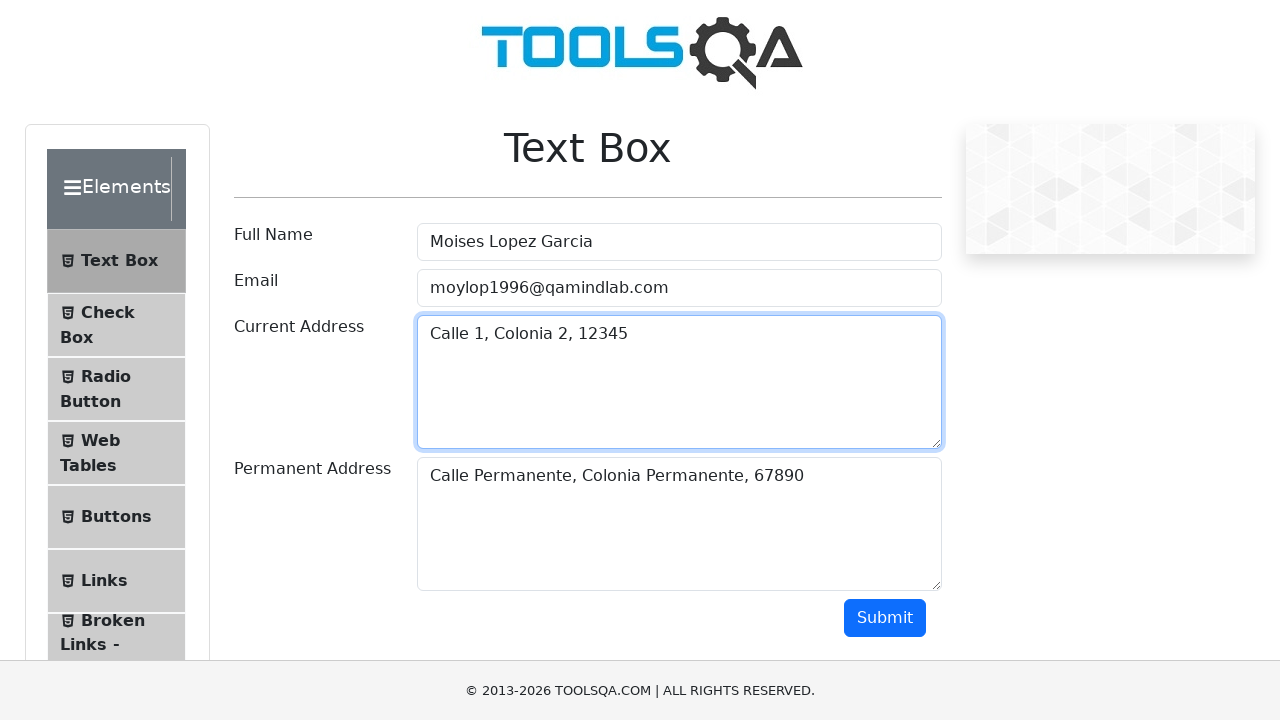

Verified that the full name field is ready
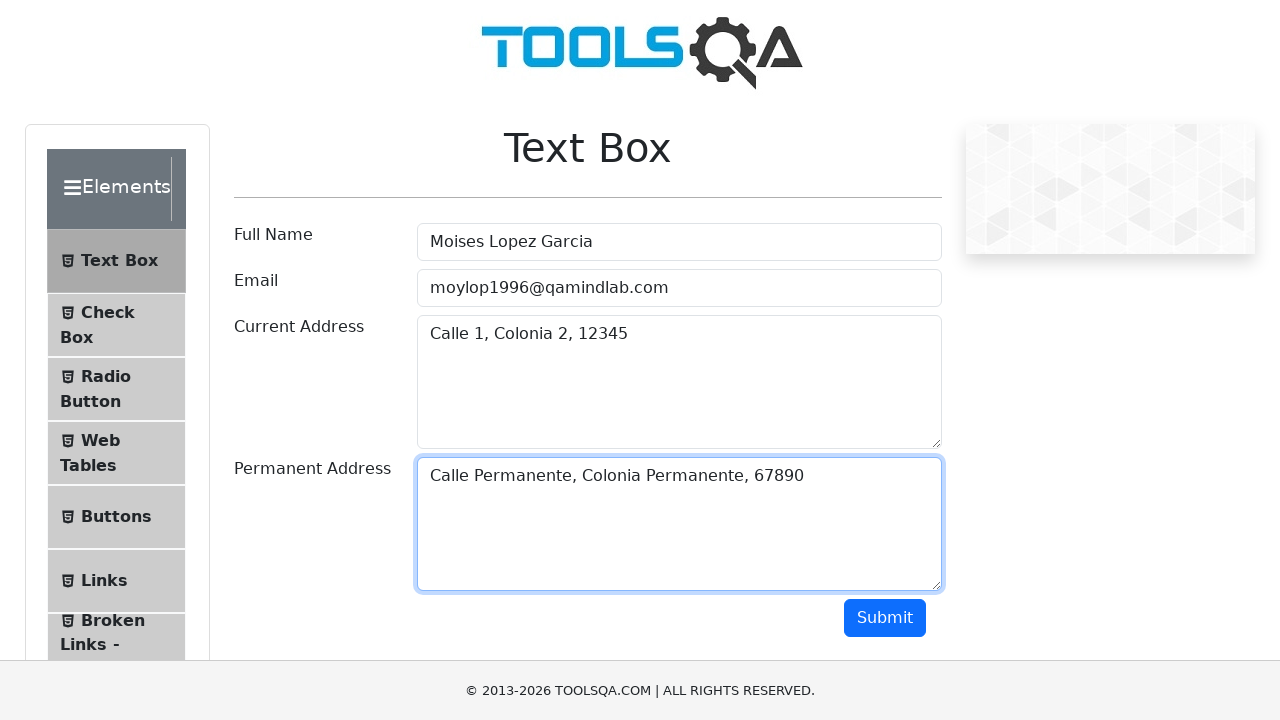

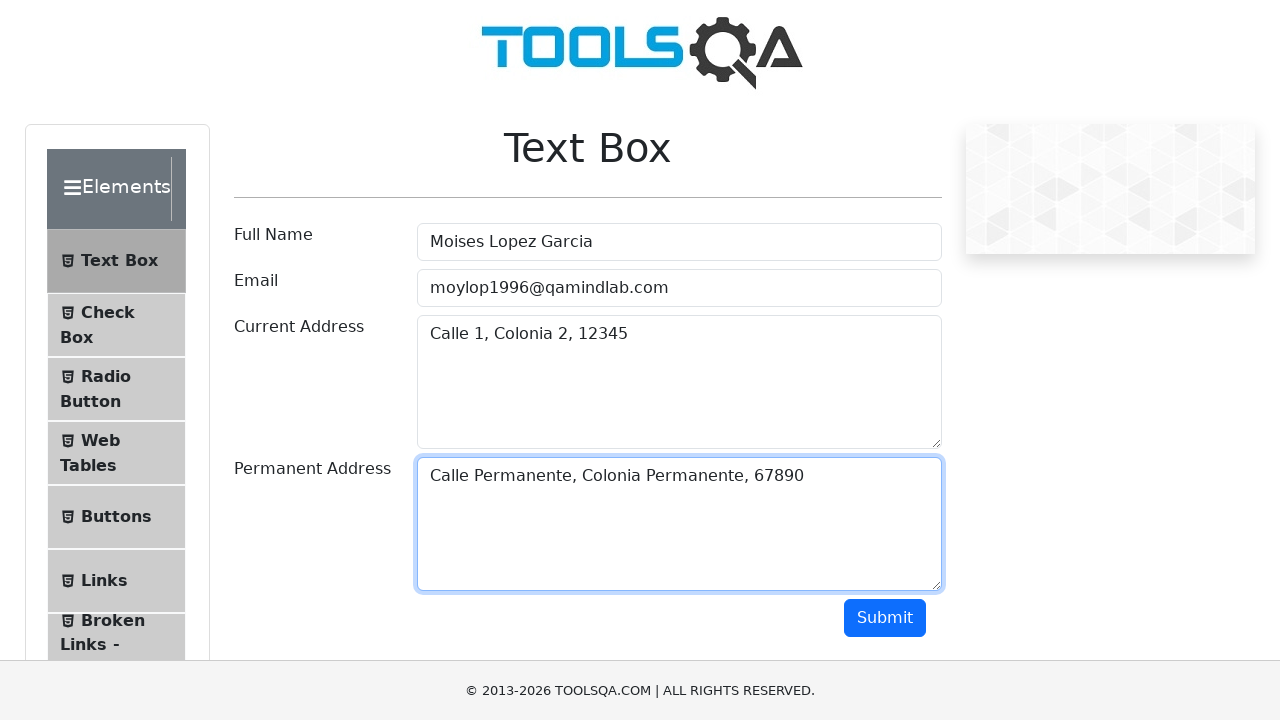